Tests explicit wait functionality by clicking a "Run" button that triggers a loader, waiting for the loader to complete, and then clicking the "Close" button that appears after 15-20 seconds.

Starting URL: http://demo.automationtesting.in/Loader.html

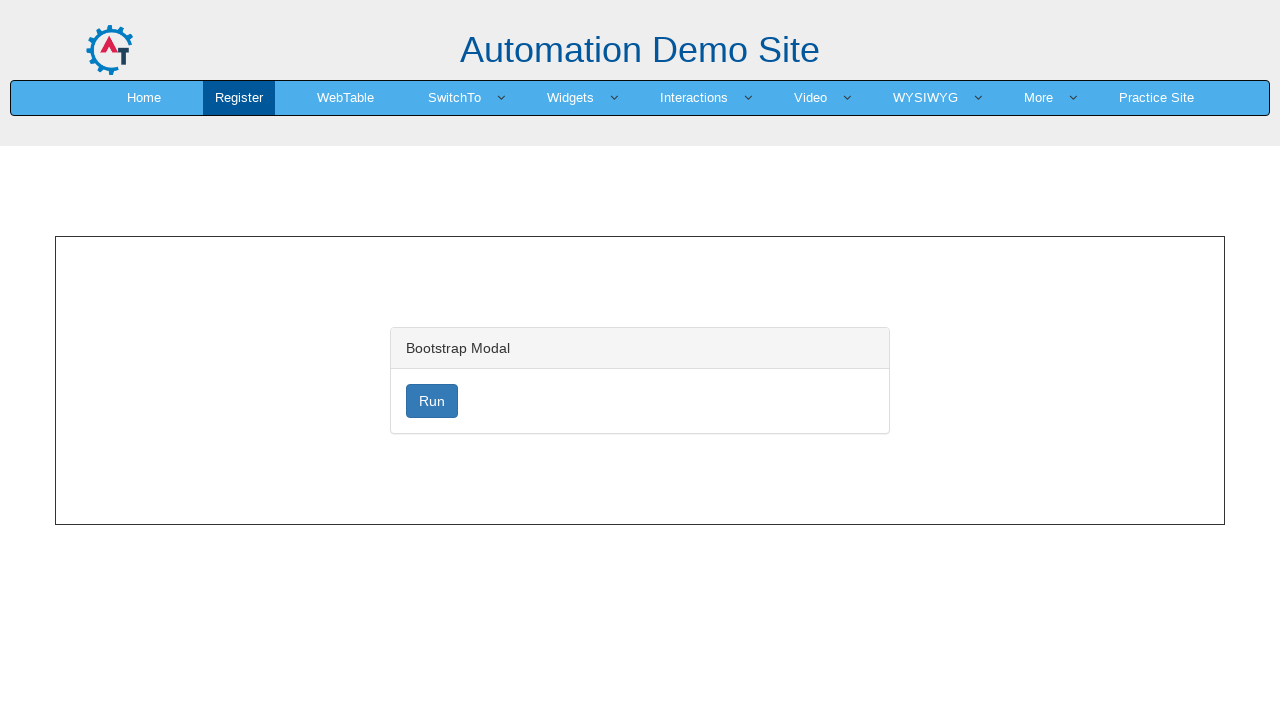

Navigated to loader test page
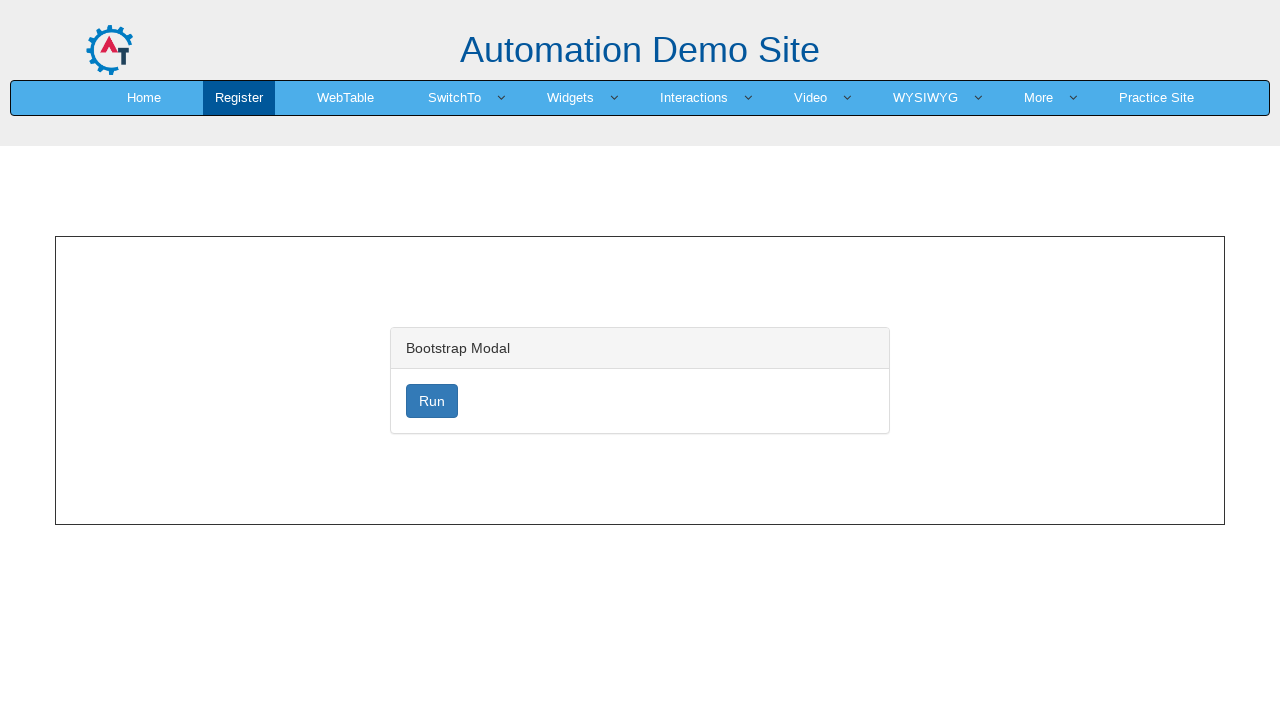

Clicked Run button to trigger loader at (432, 401) on xpath=//button[normalize-space()='Run']
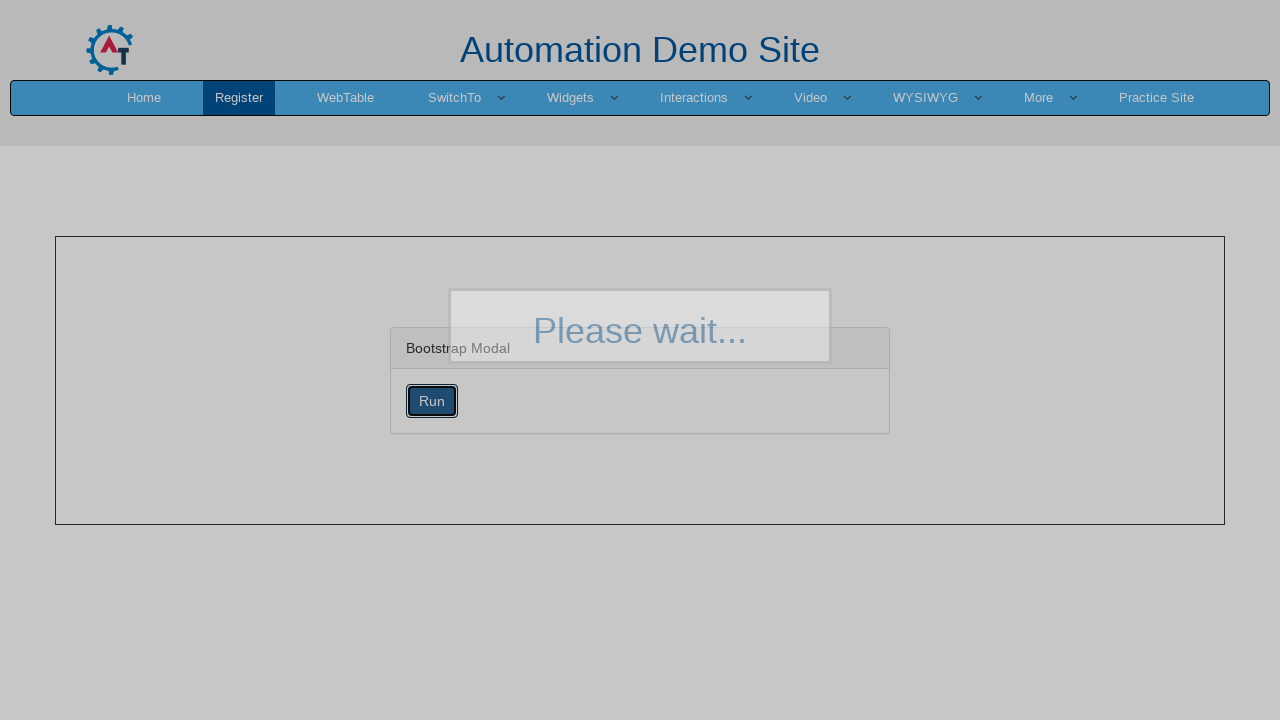

Clicked Close button after loader completed (waited 15-20 seconds) at (768, 281) on xpath=//button[normalize-space()='Close']
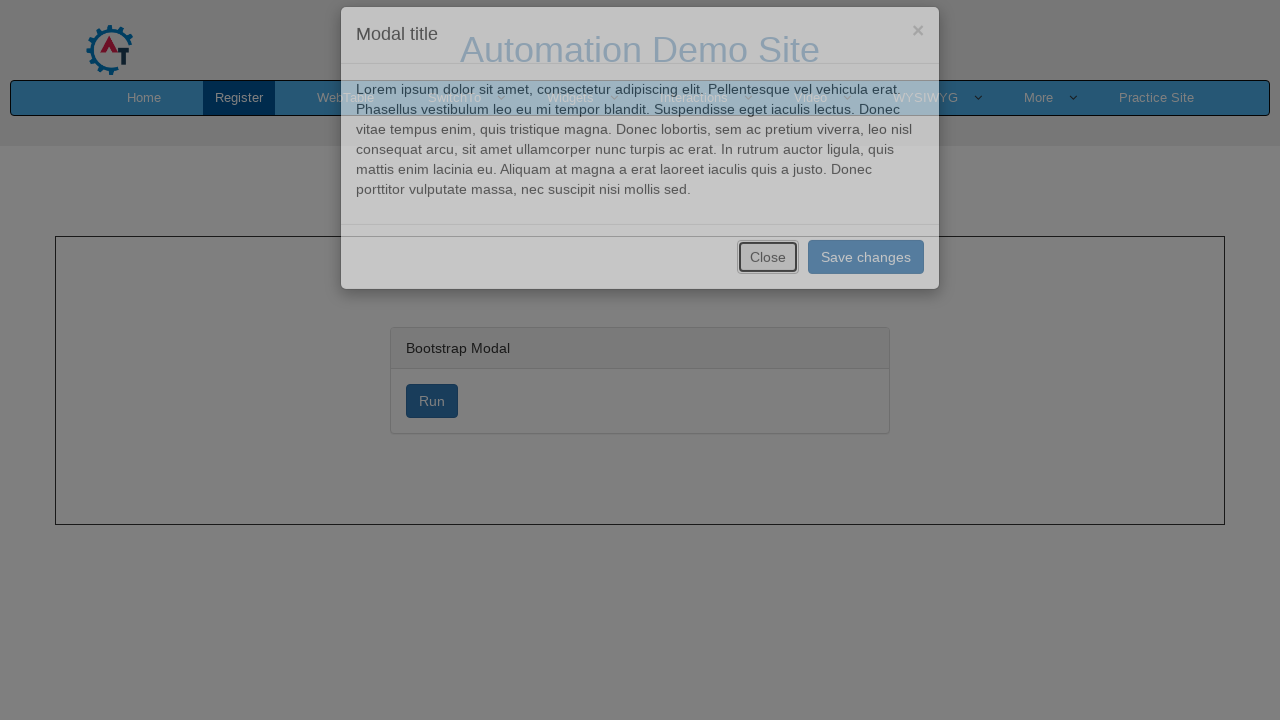

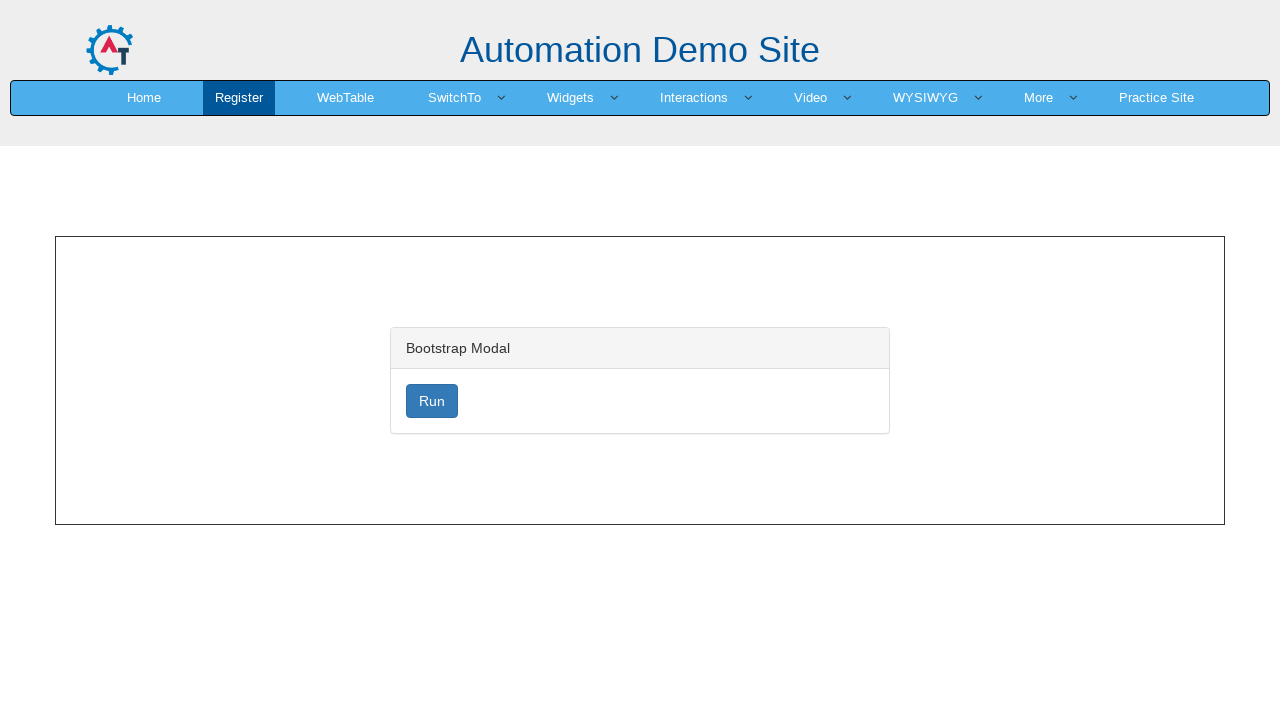